Tests a clear text field functionality by entering text into an input field, clicking a clear button, and verifying the field is emptied

Starting URL: https://cloudgensoftech.in/clear_text_field.html

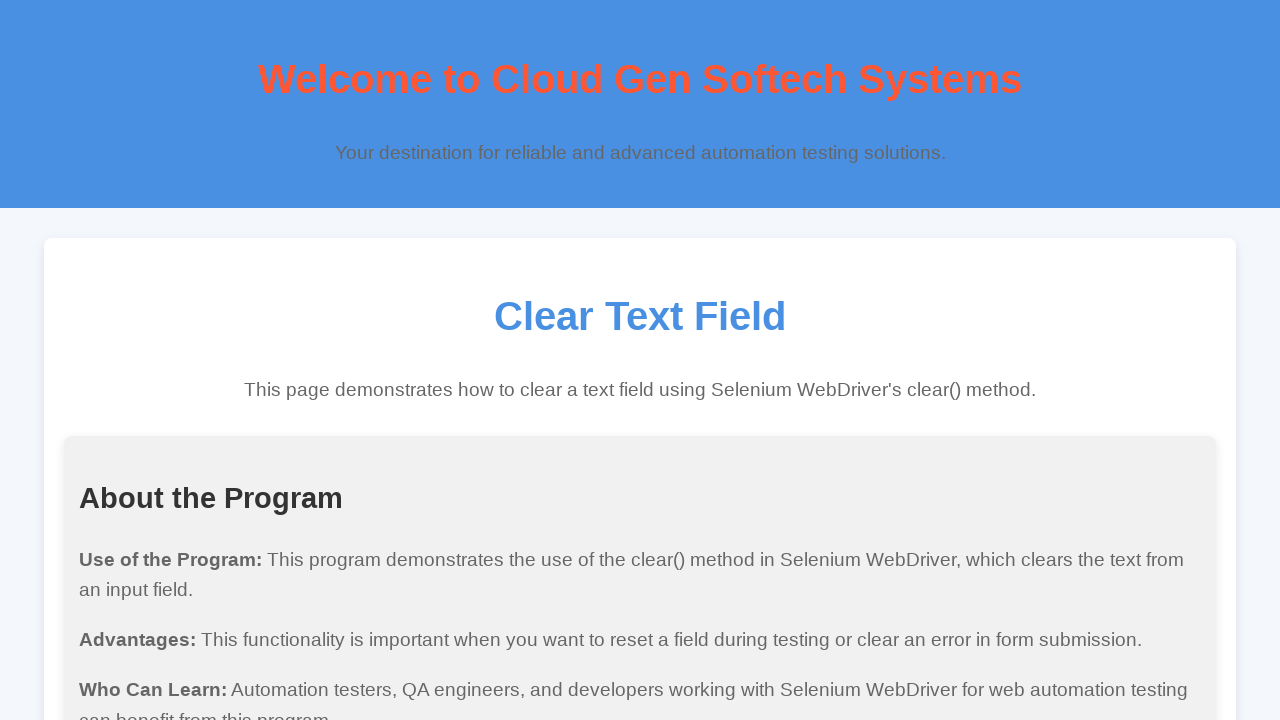

Entered text 'this is automation test script' into the input field on #inputField
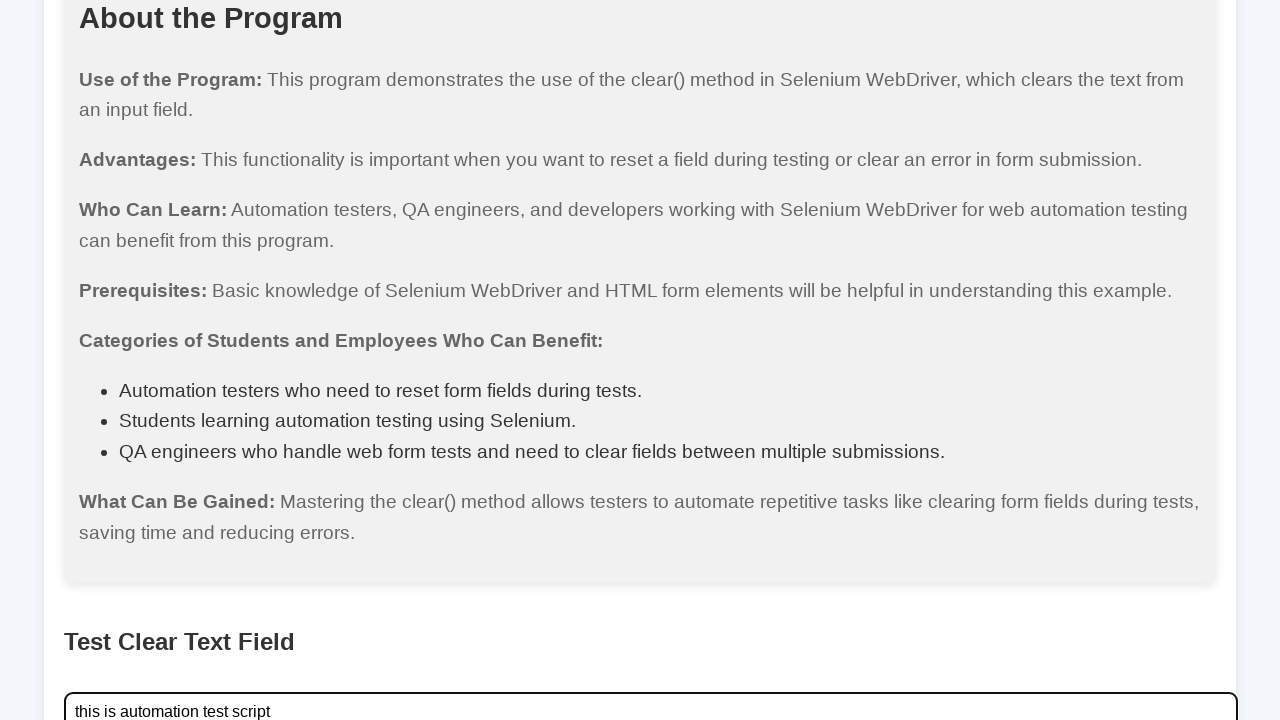

Clicked the clear button at (154, 457) on #clearBtn
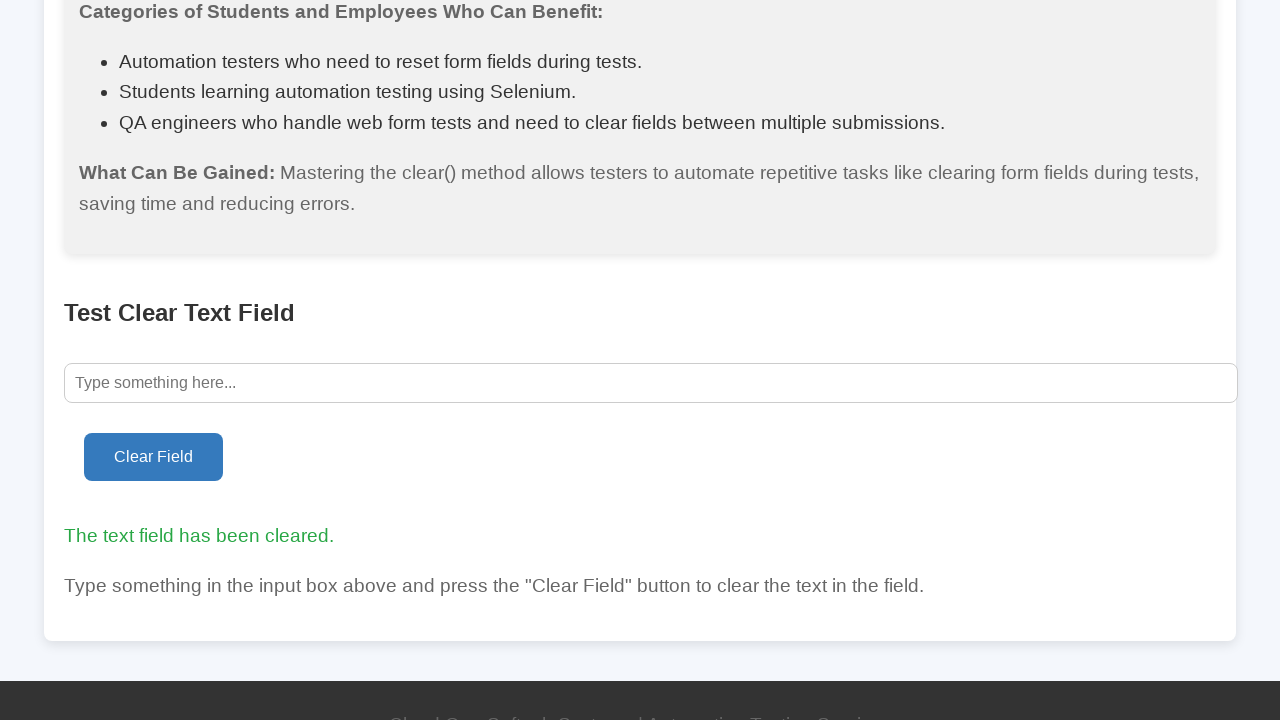

Verified that the input field has been cleared
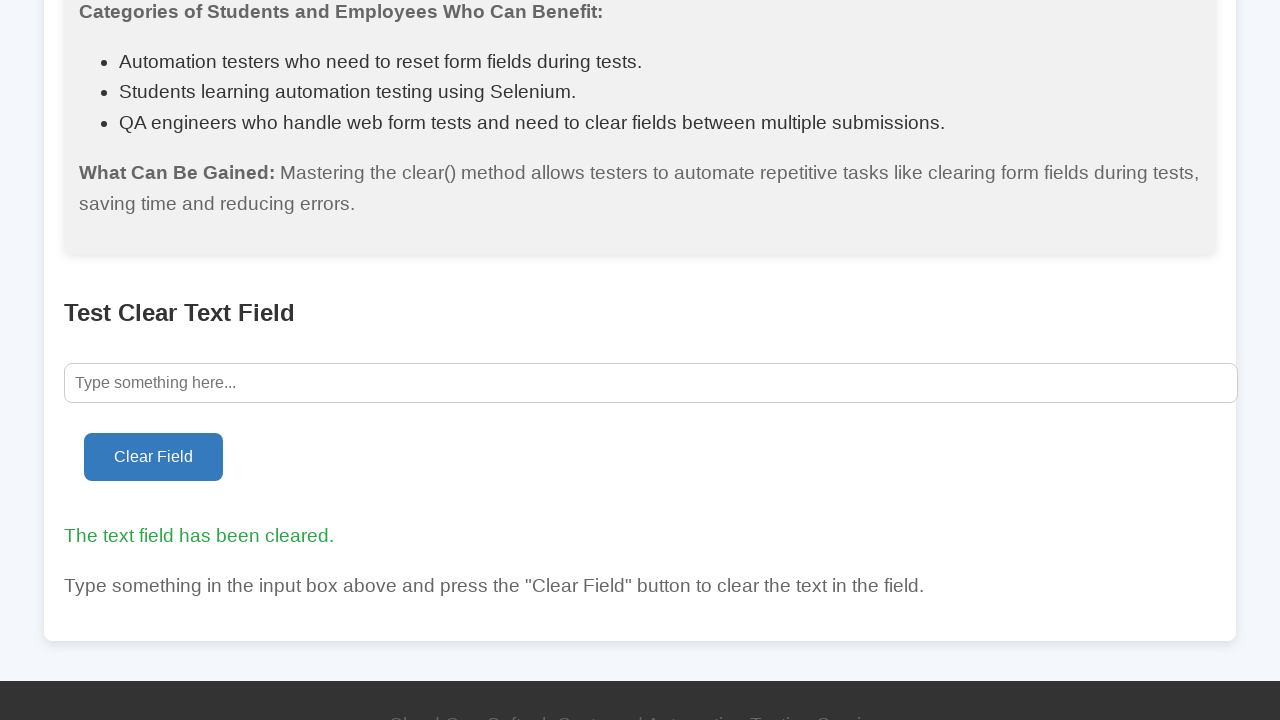

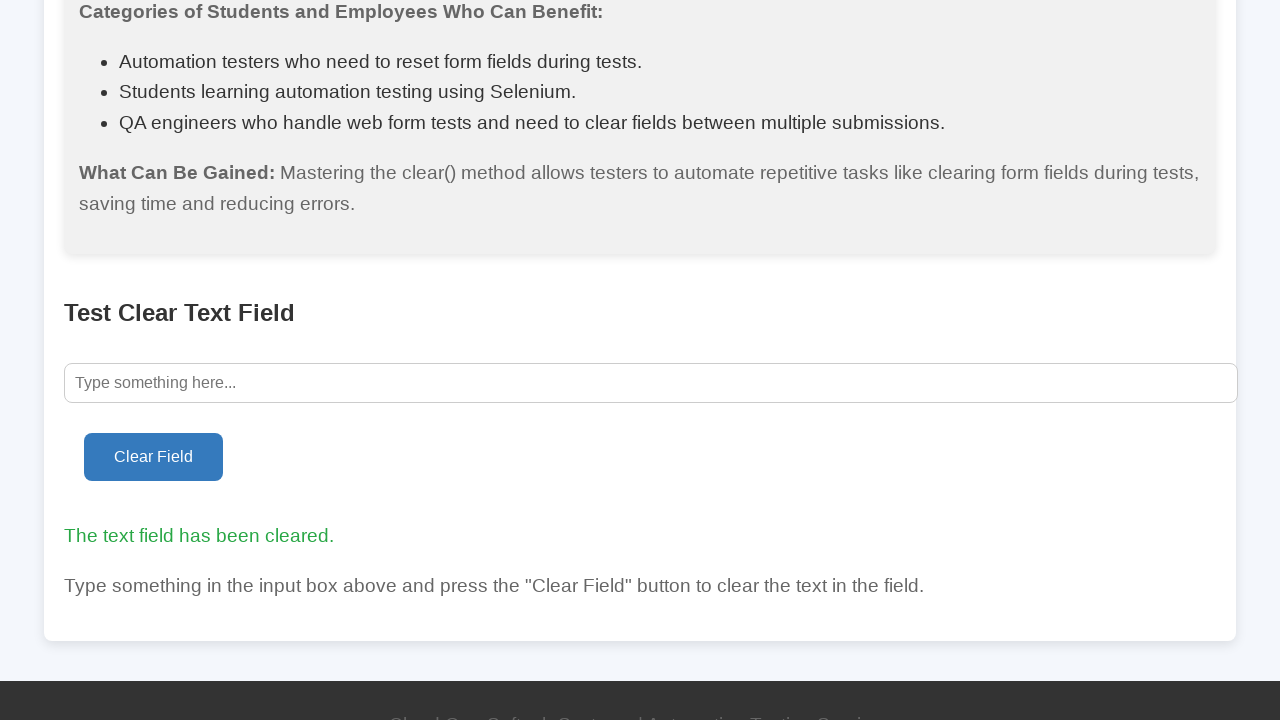